Navigates to the MyScheme government portal and verifies that the scheme listing table loads with scheme information including names and links.

Starting URL: https://rules.myscheme.in

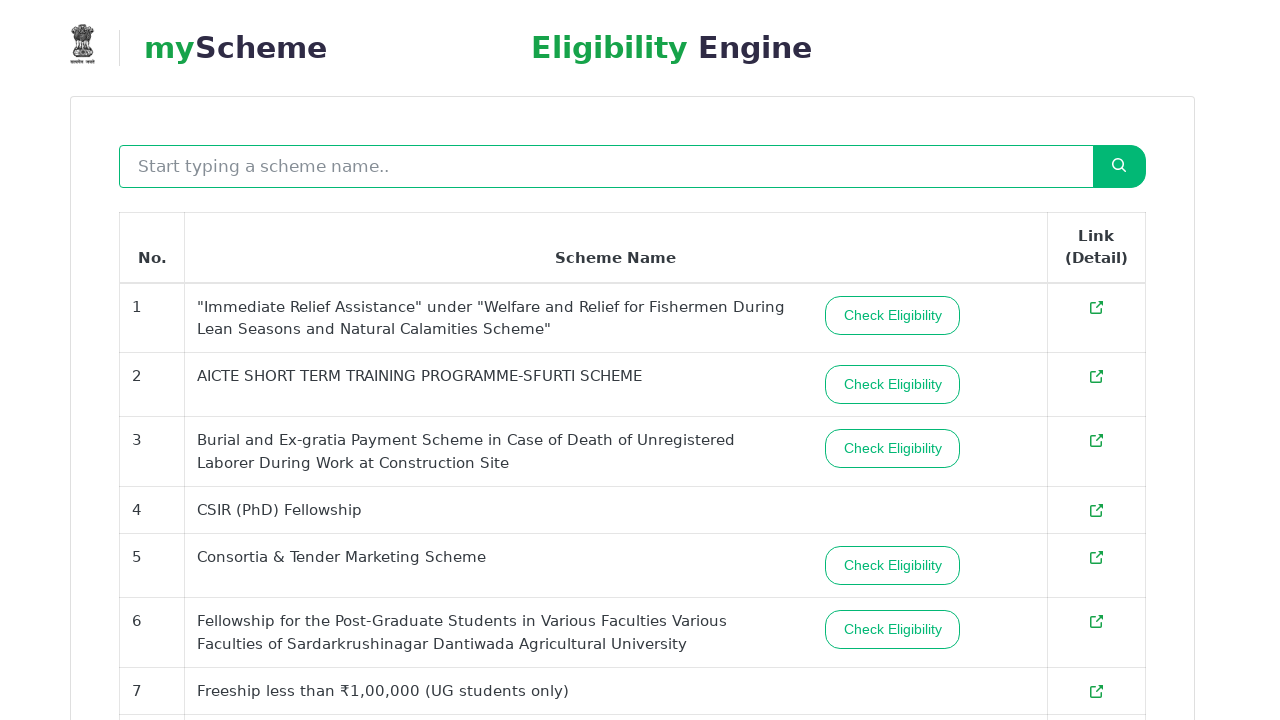

Waited for main content container to load on MyScheme portal
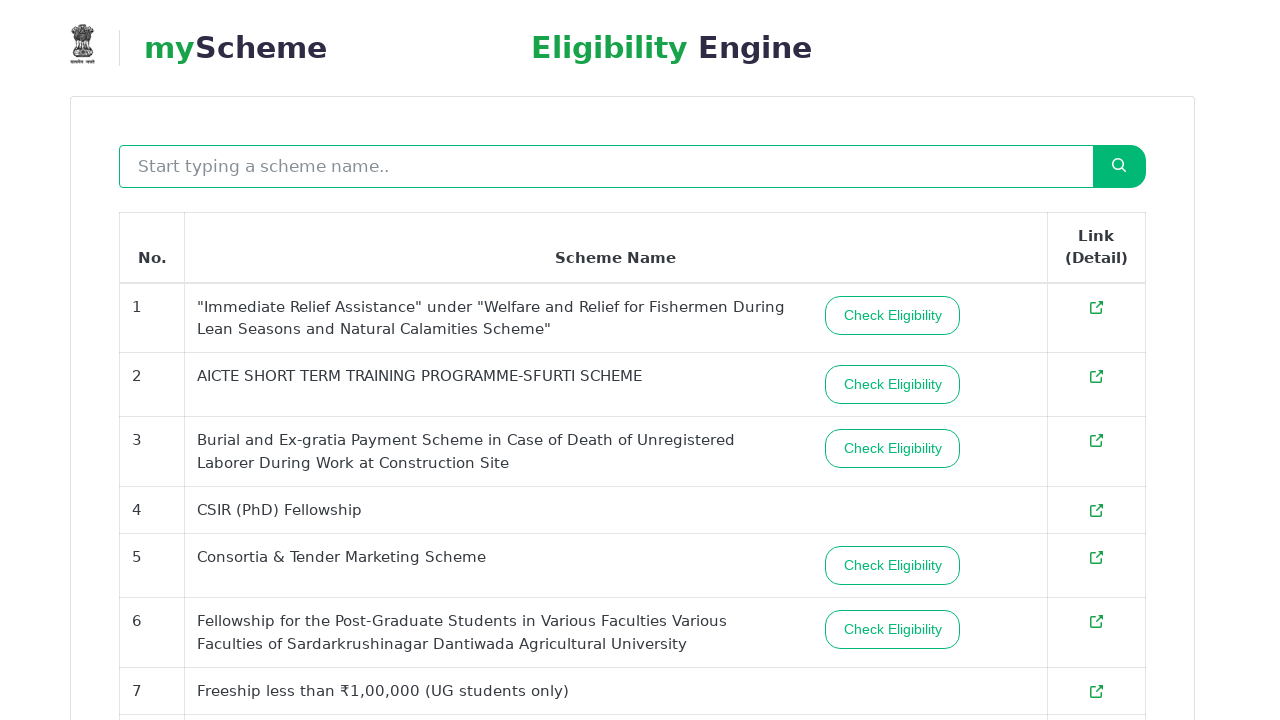

Waited for scheme listing table rows to be visible
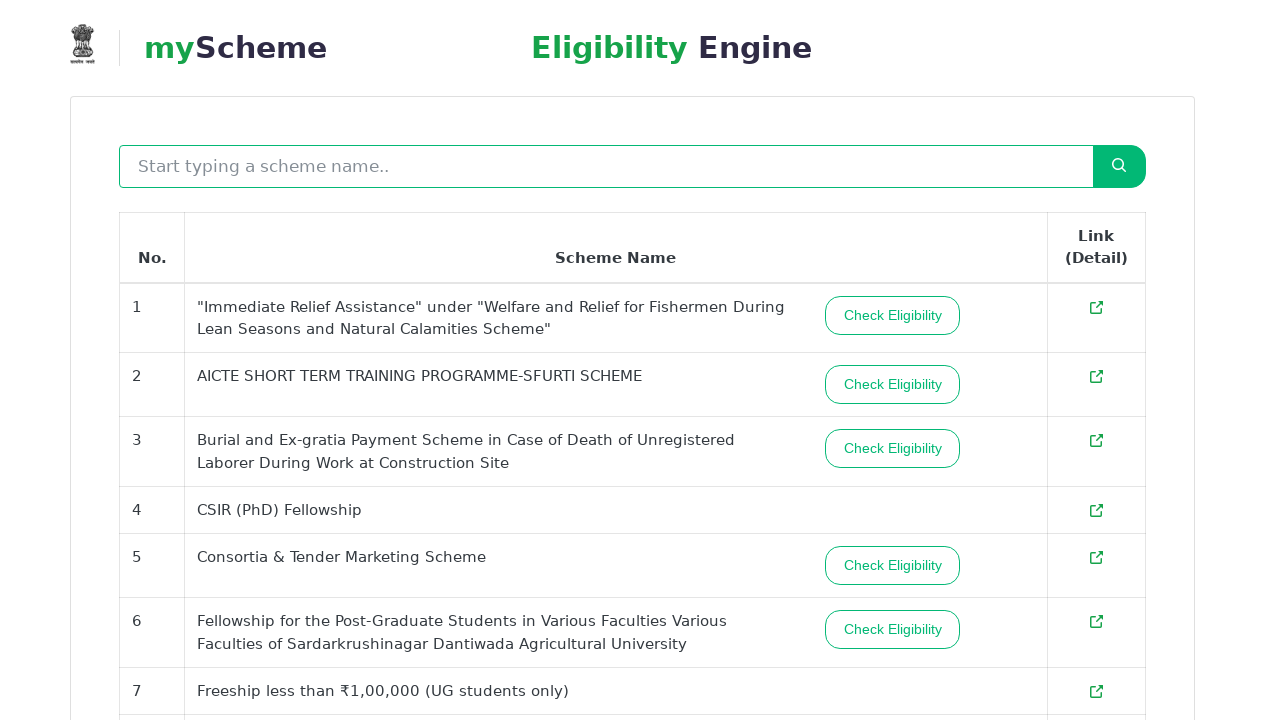

Verified scheme table cells are loaded with data
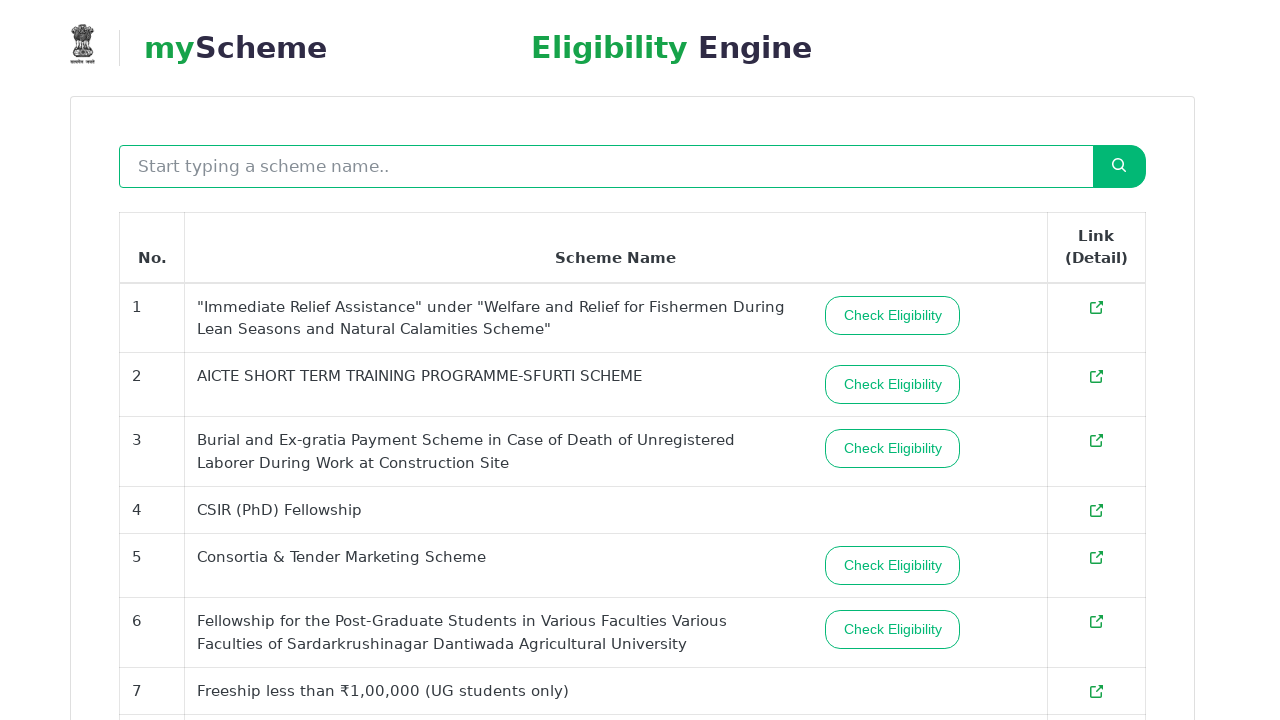

Located first scheme link in table
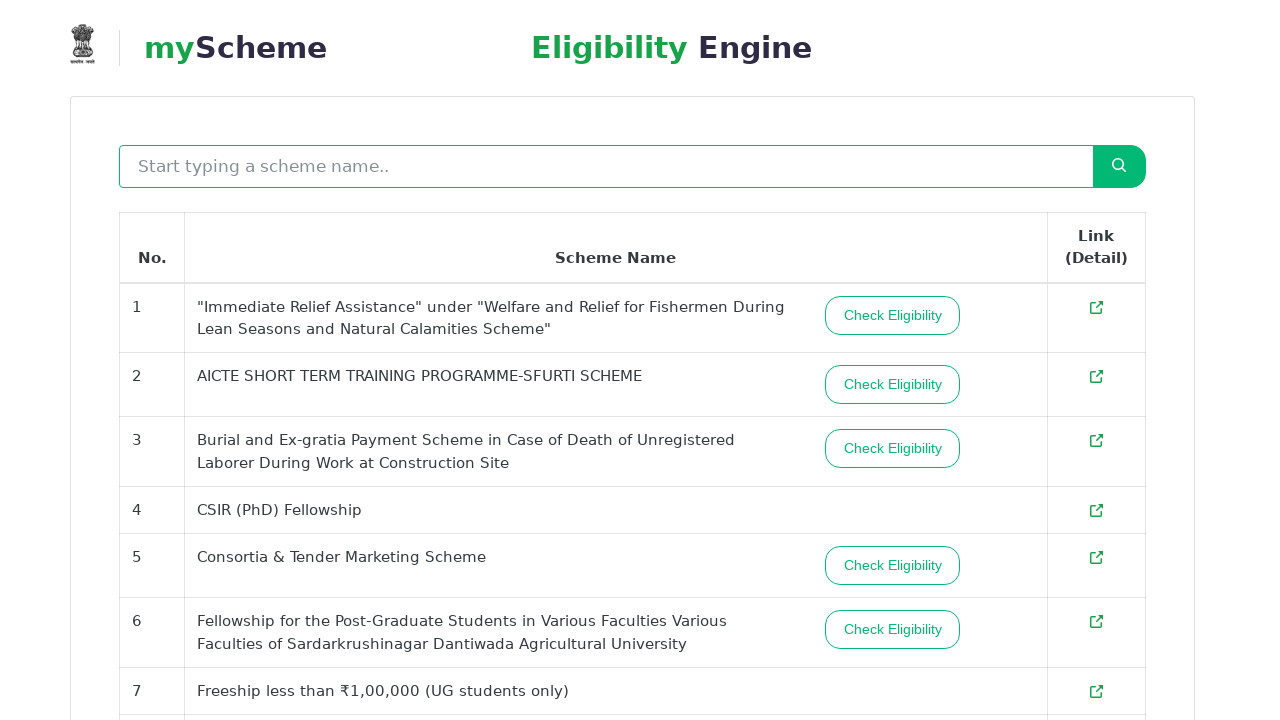

Clicked on first scheme link to navigate to details at (1096, 308) on #__next tbody tr:first-child td a >> nth=0
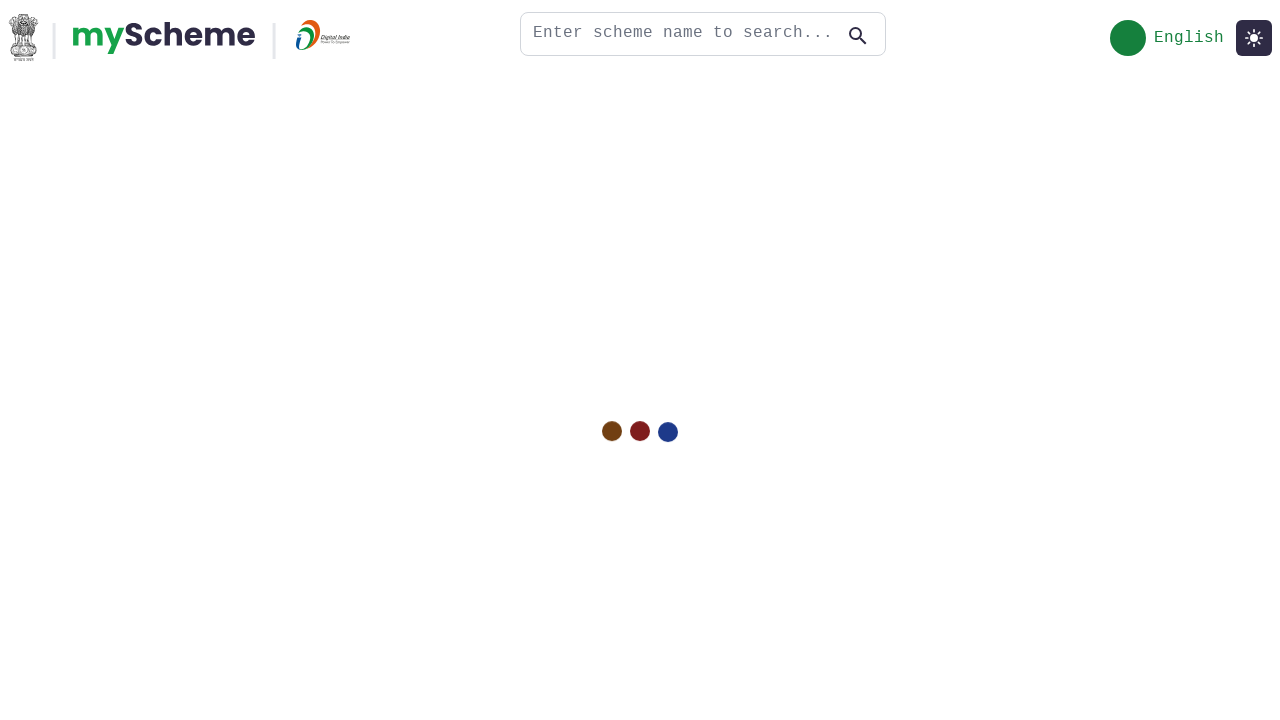

Scheme details page loaded successfully
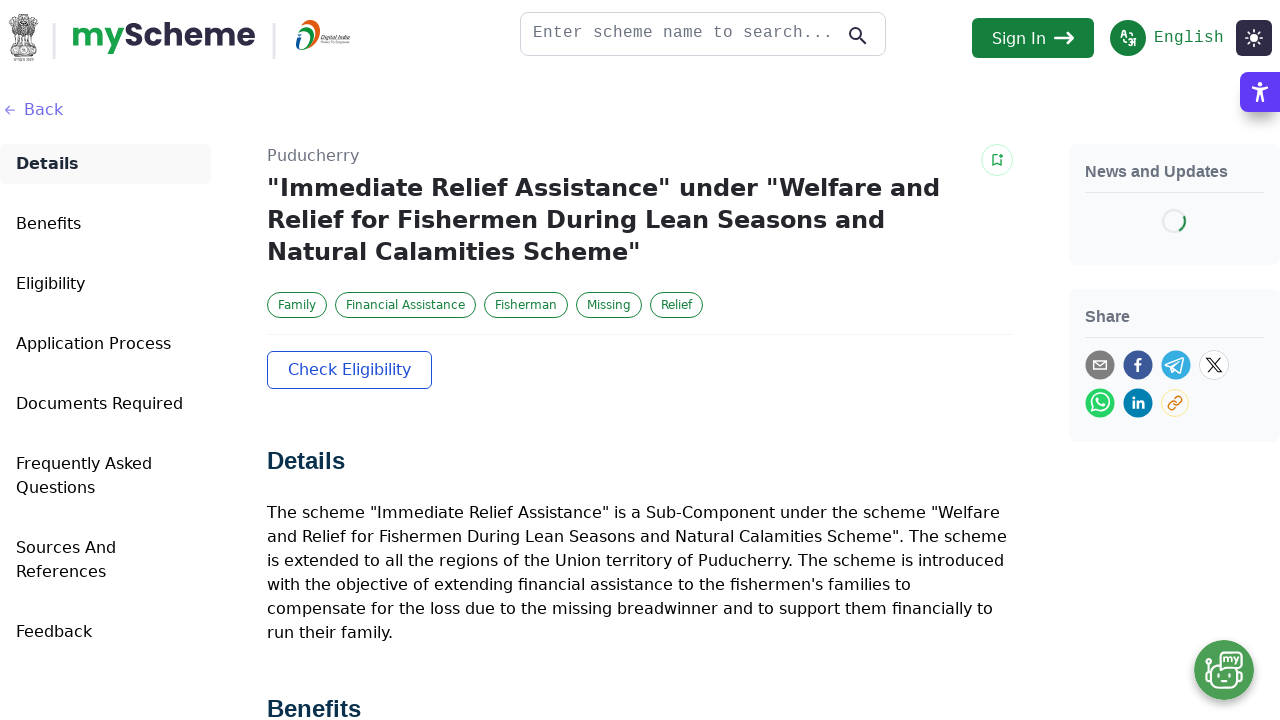

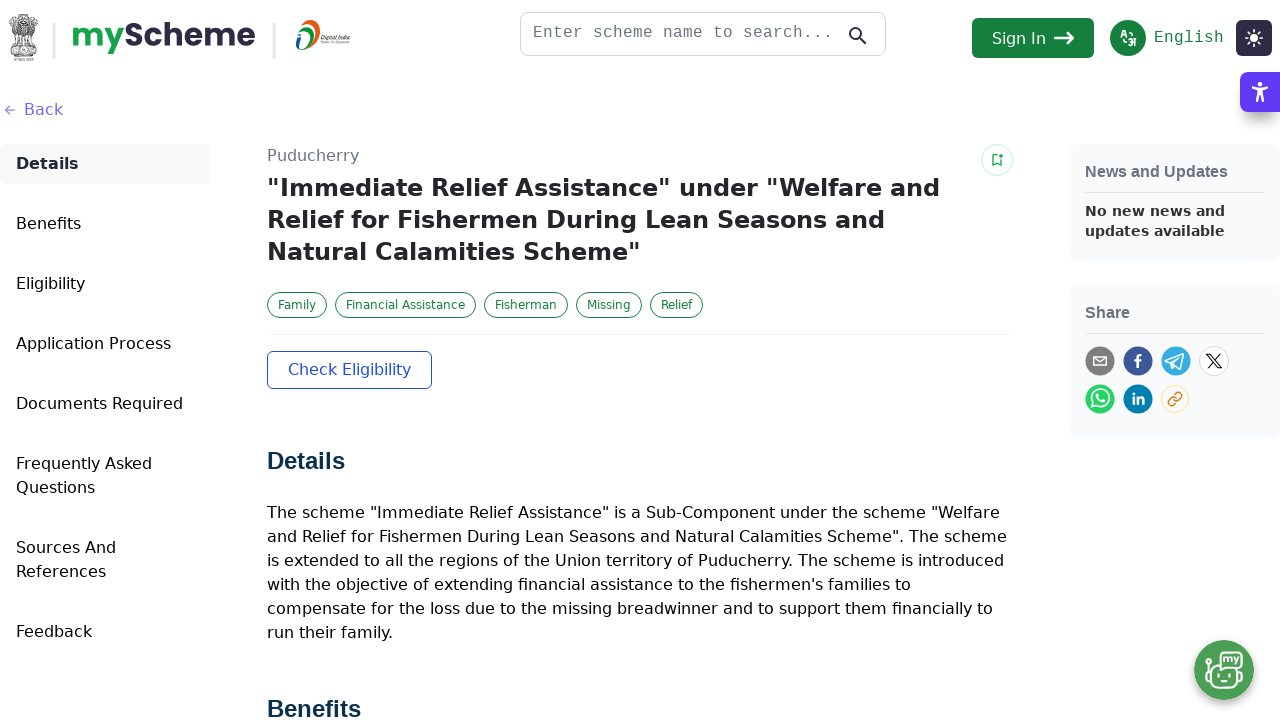